Tests that todo data persists after page reload

Starting URL: https://demo.playwright.dev/todomvc

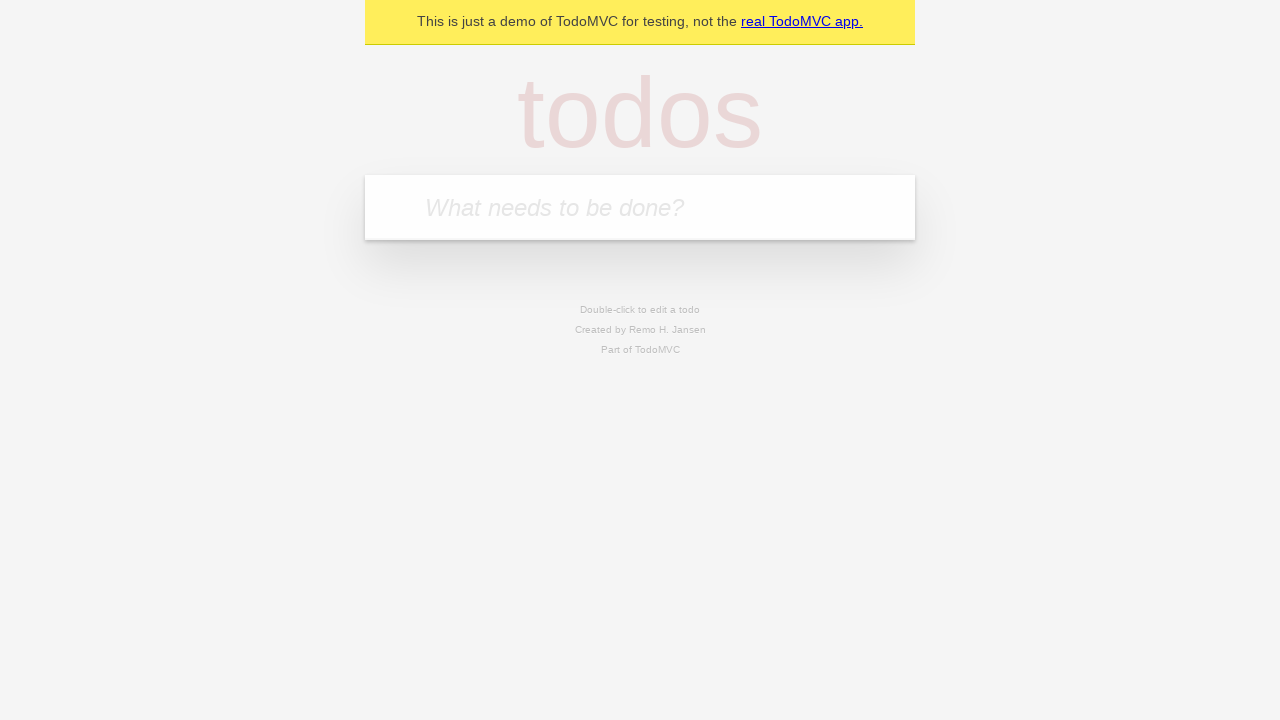

Filled todo input with 'buy some cheese' on internal:attr=[placeholder="What needs to be done?"i]
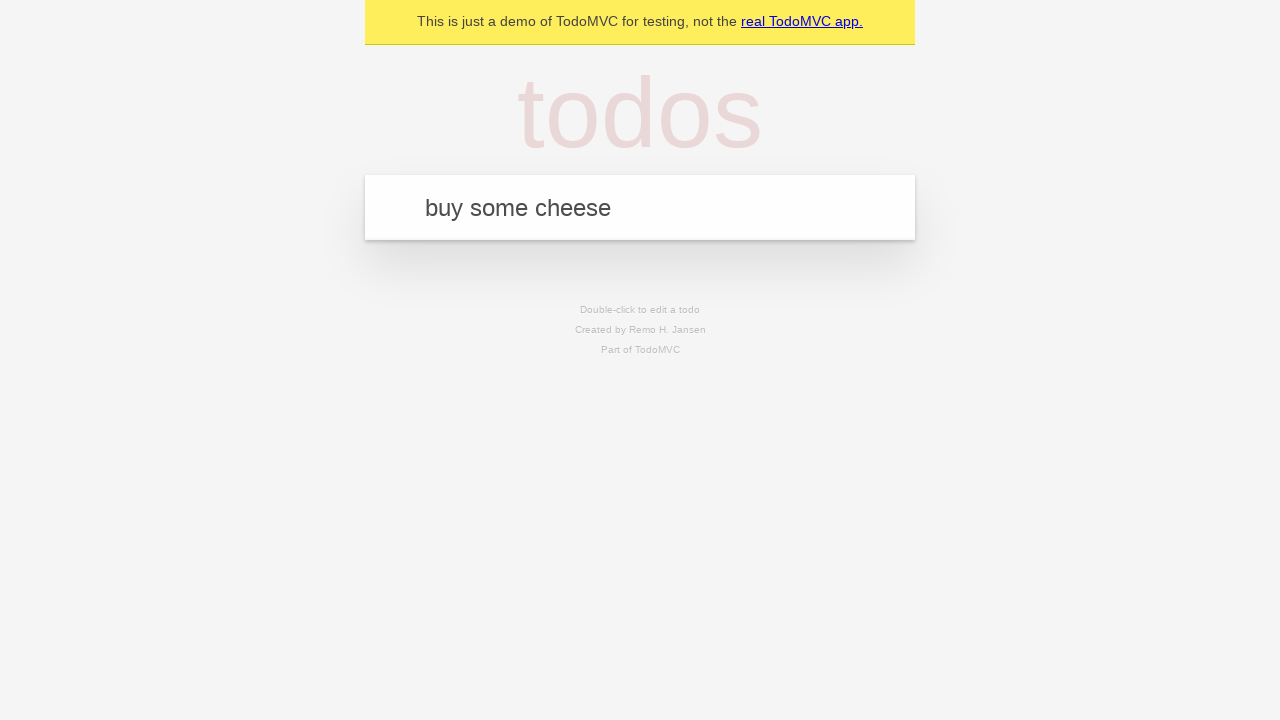

Pressed Enter to create first todo on internal:attr=[placeholder="What needs to be done?"i]
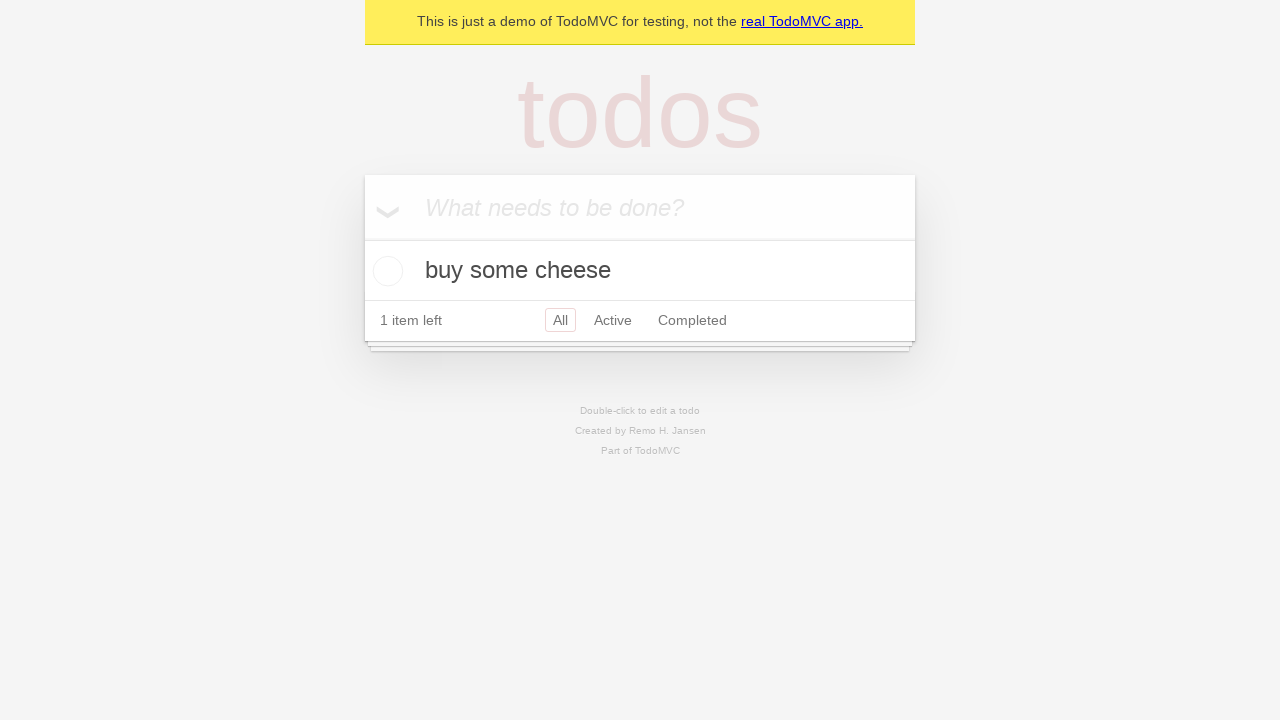

Filled todo input with 'feed the cat' on internal:attr=[placeholder="What needs to be done?"i]
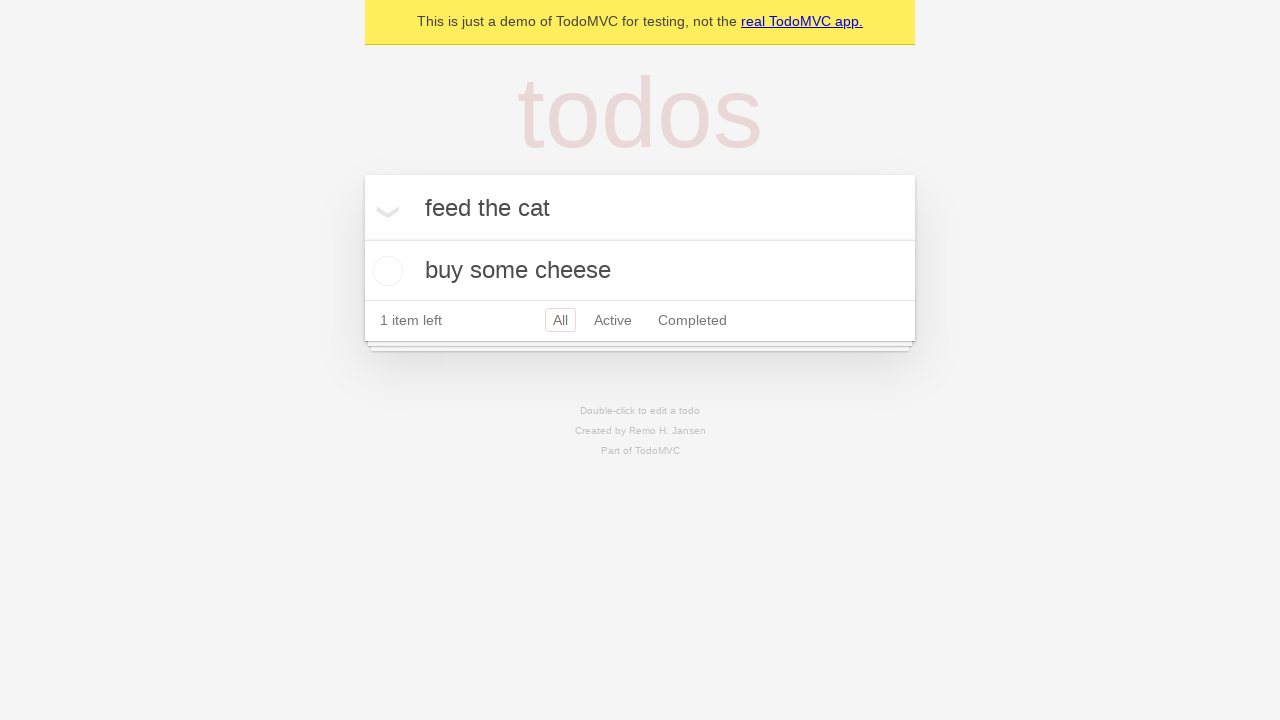

Pressed Enter to create second todo on internal:attr=[placeholder="What needs to be done?"i]
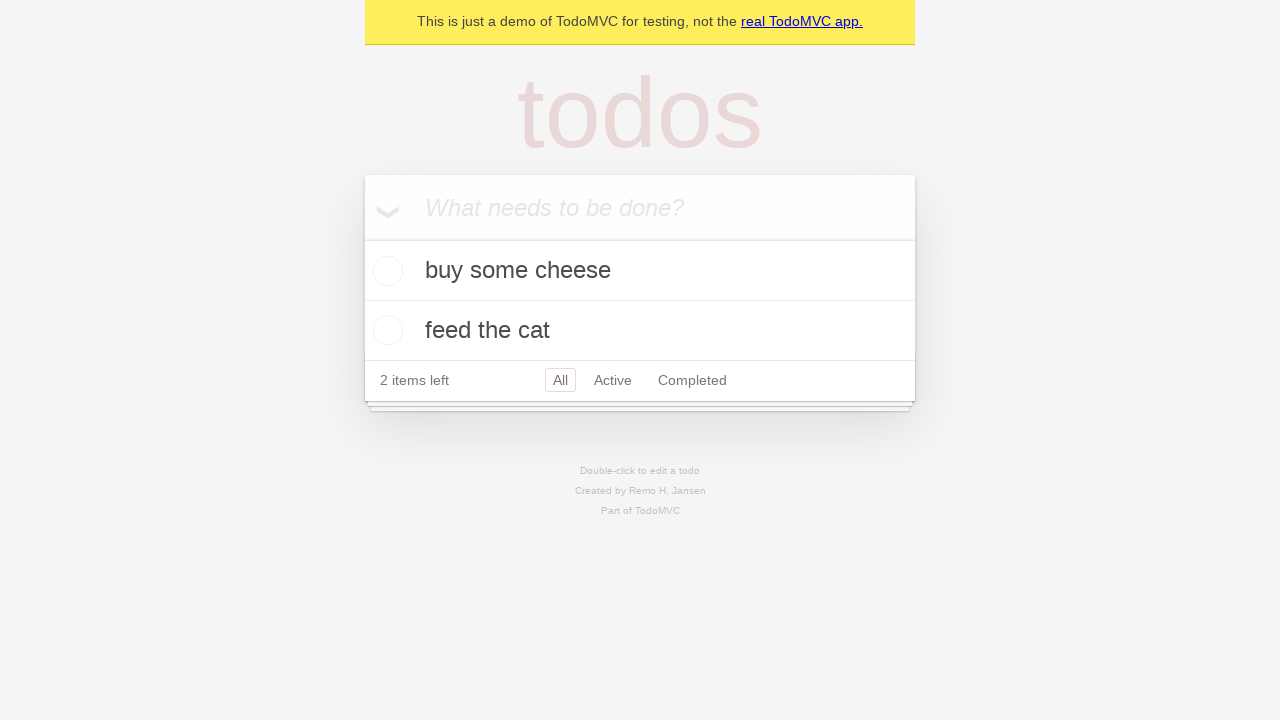

Checked the first todo item at (385, 271) on [data-testid='todo-item'] >> nth=0 >> internal:role=checkbox
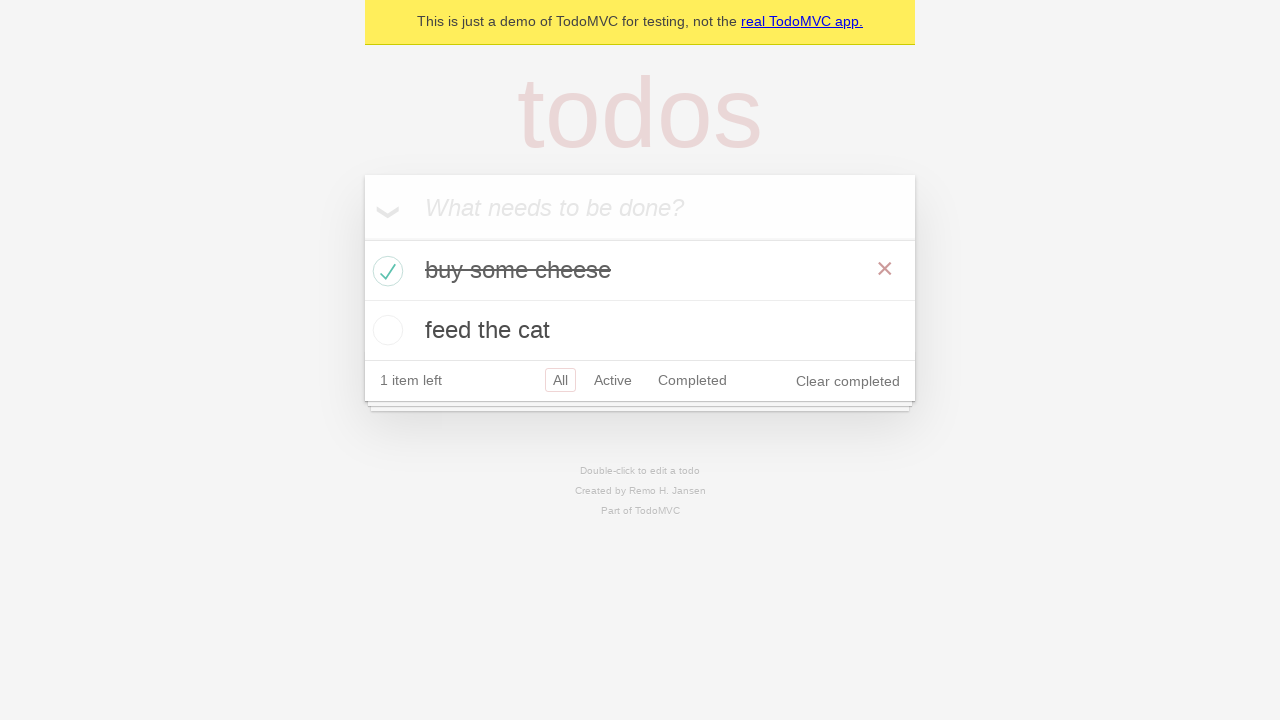

Reloaded the page to test data persistence
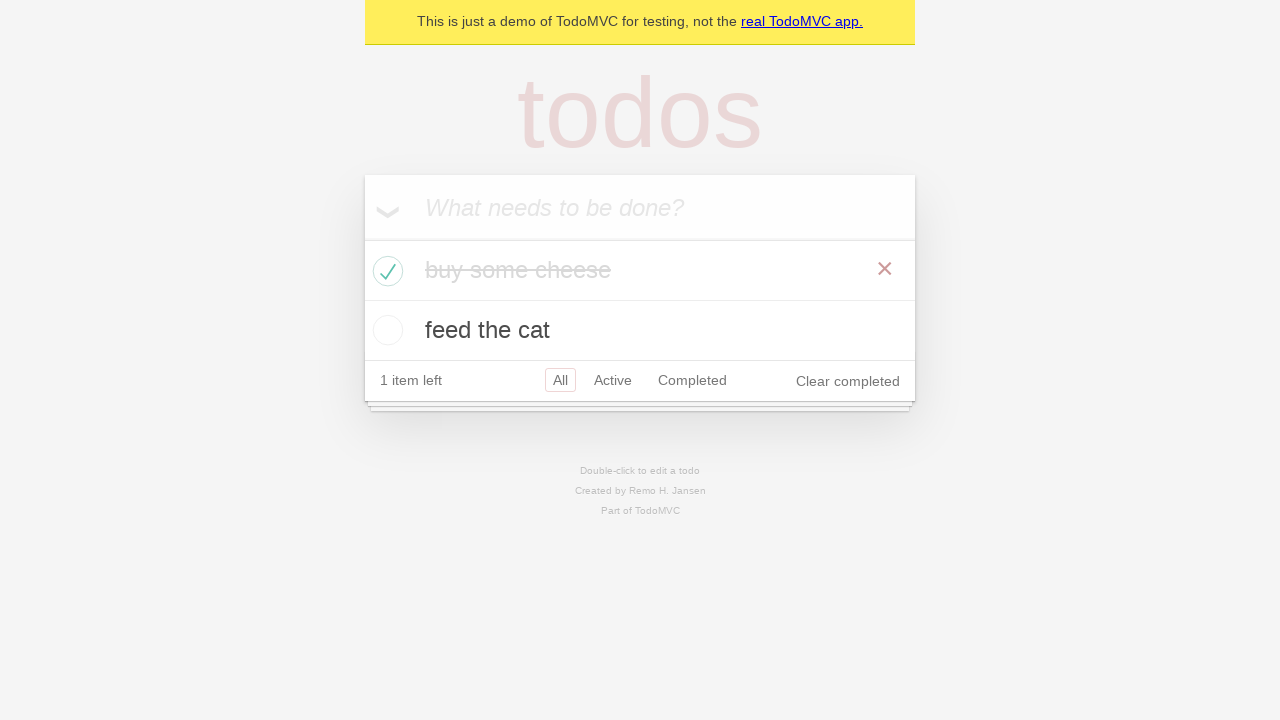

Verified todo items loaded after page reload
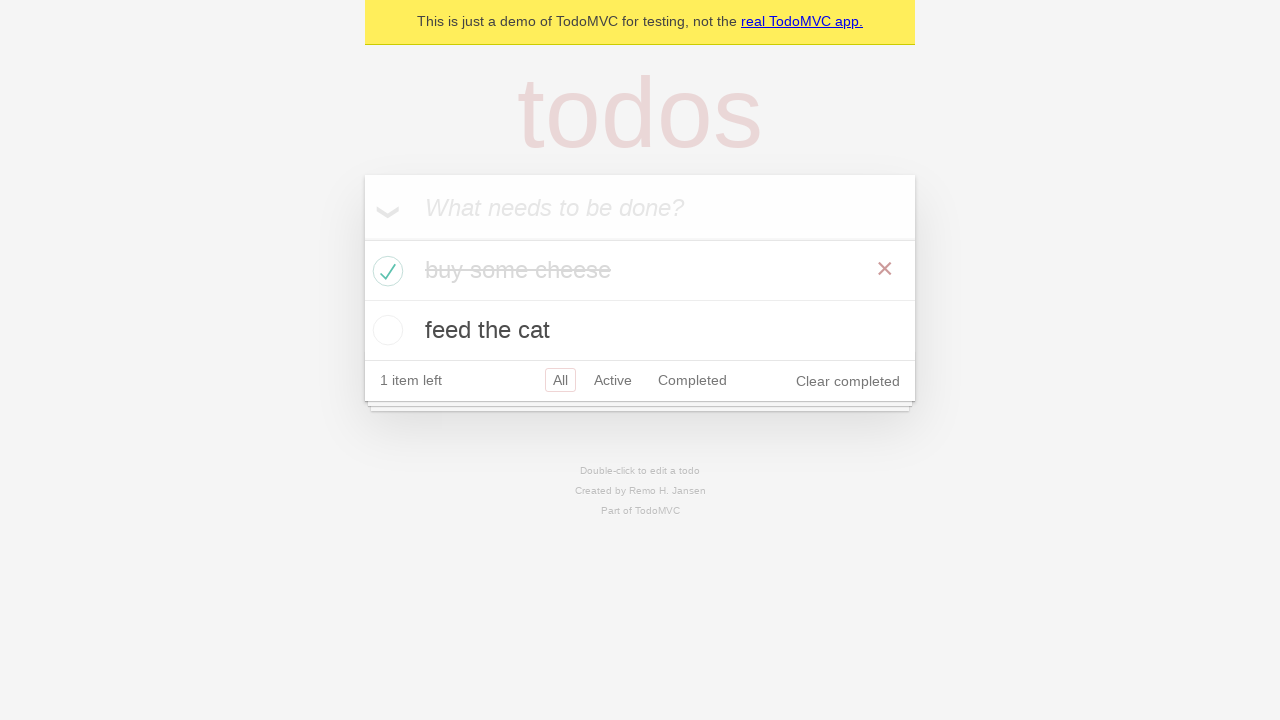

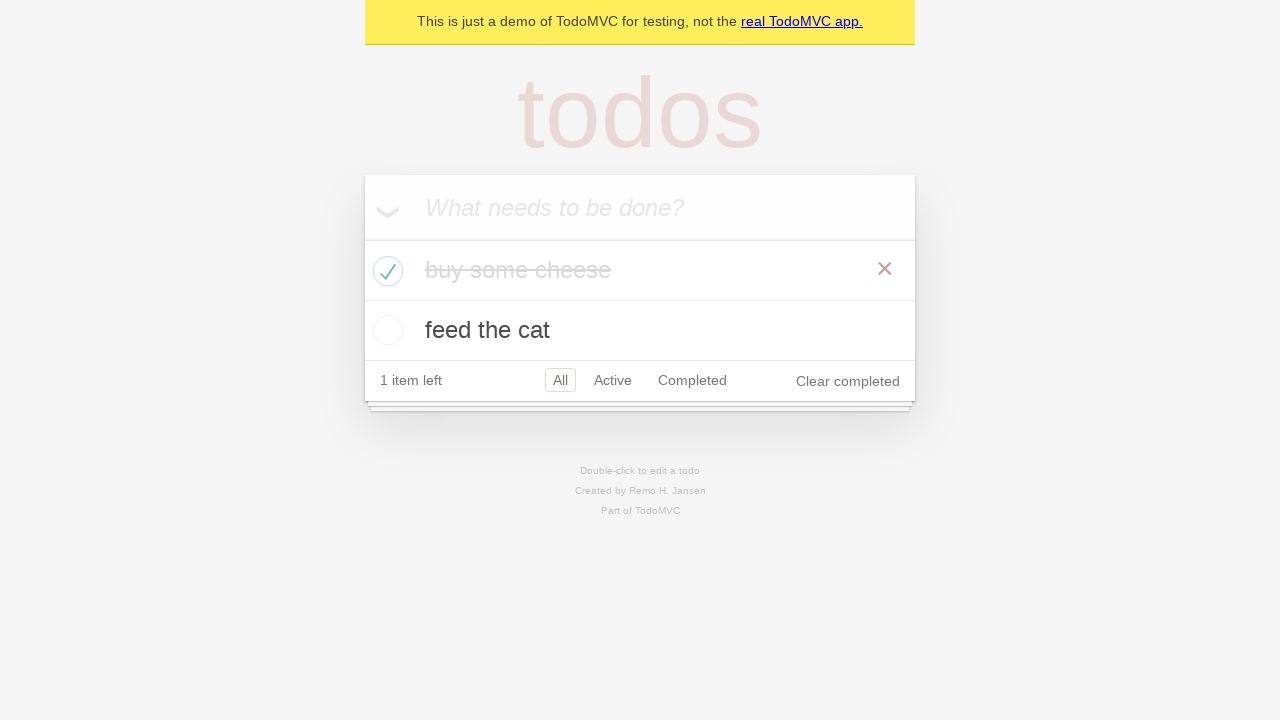